Navigates to a Selenium practice page and maximizes the browser window. The script appears incomplete as it sets up a JavascriptExecutor for scrolling but never uses it.

Starting URL: https://vctcpune.com/selenium/practice.html

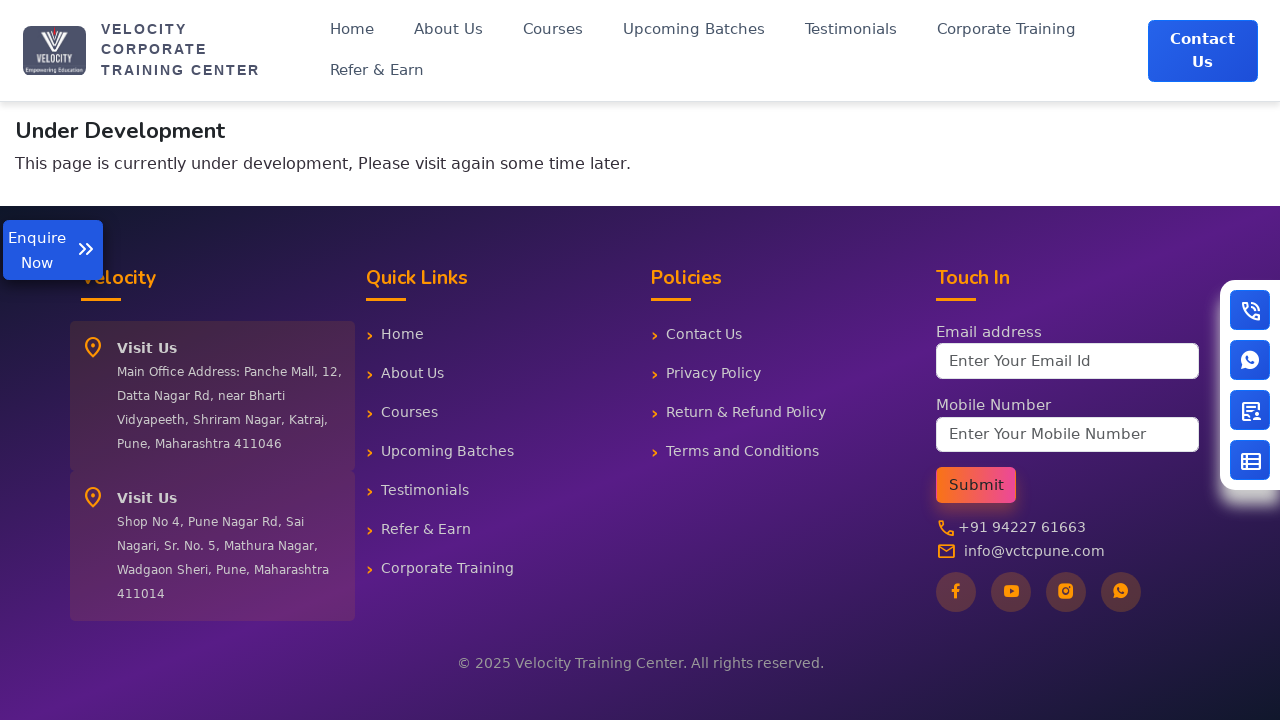

Set viewport size to 1920x1080
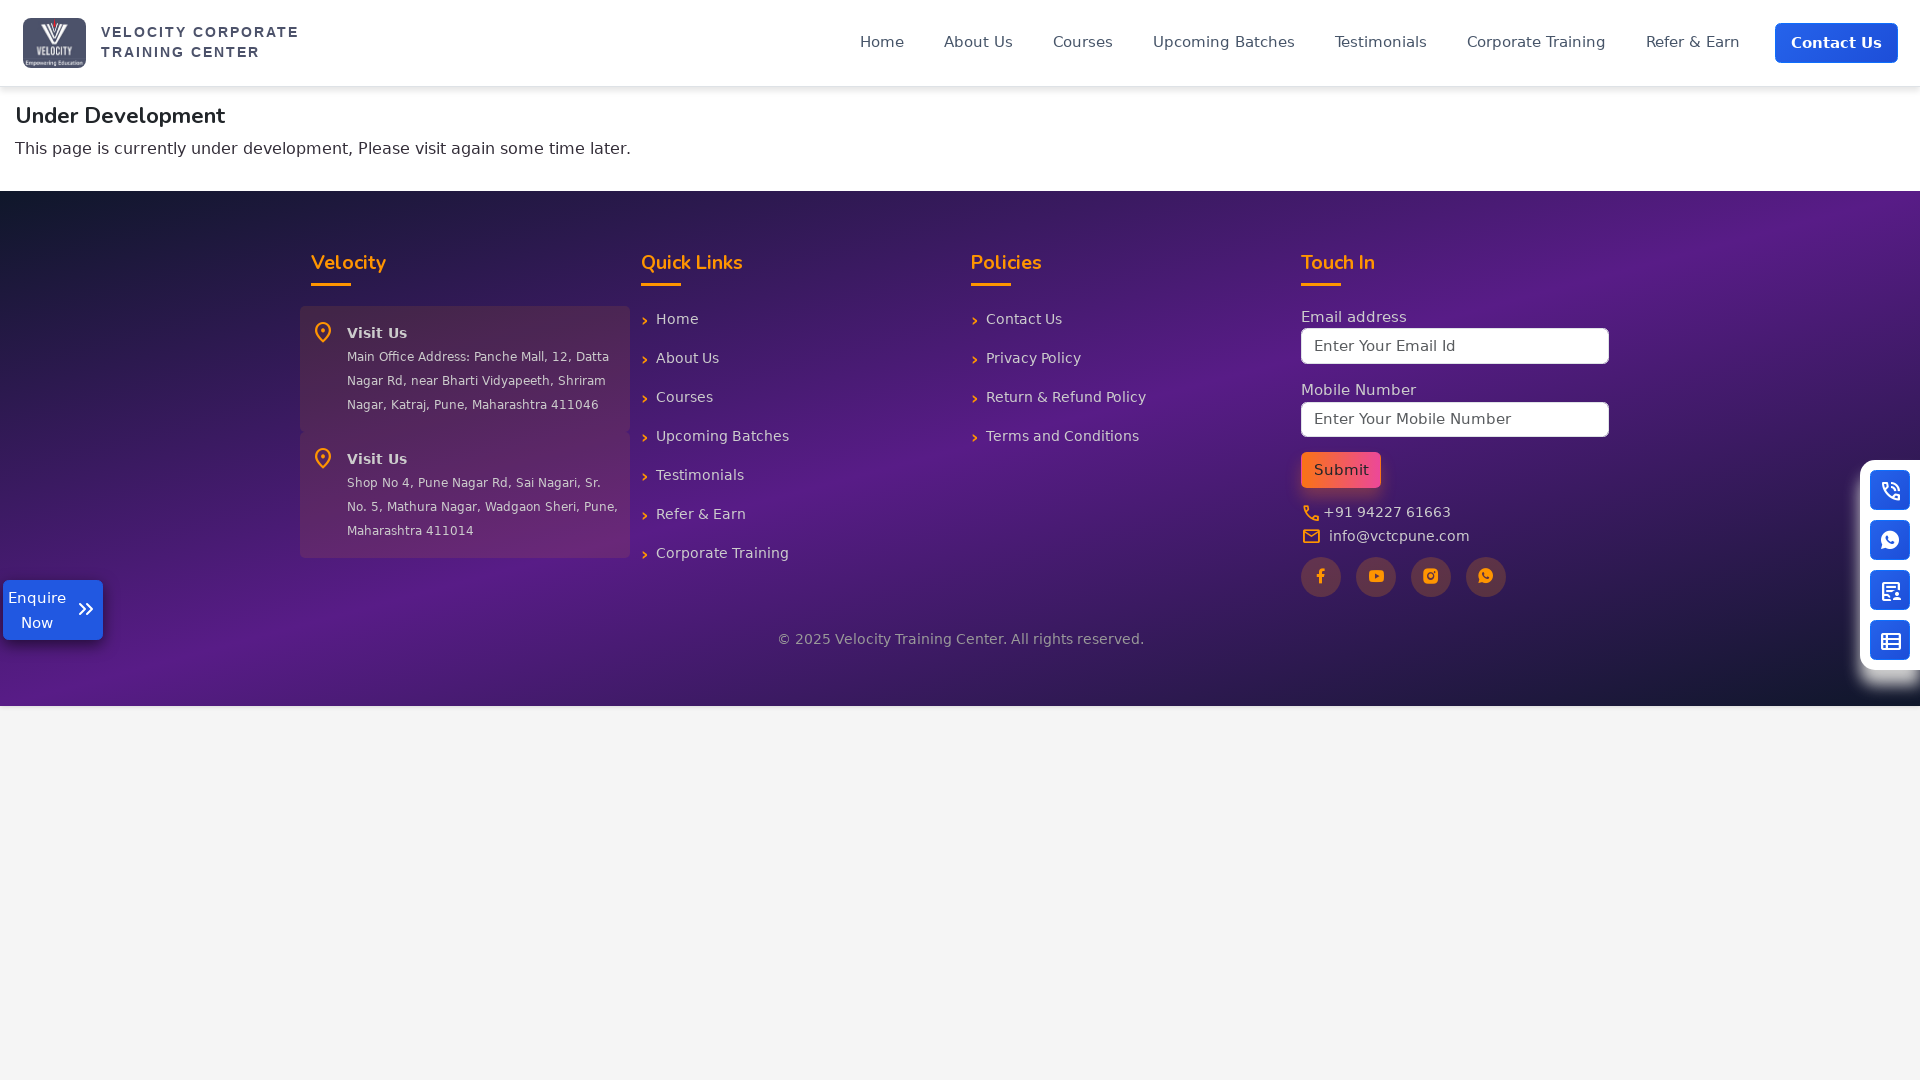

Page loaded with domcontentloaded state
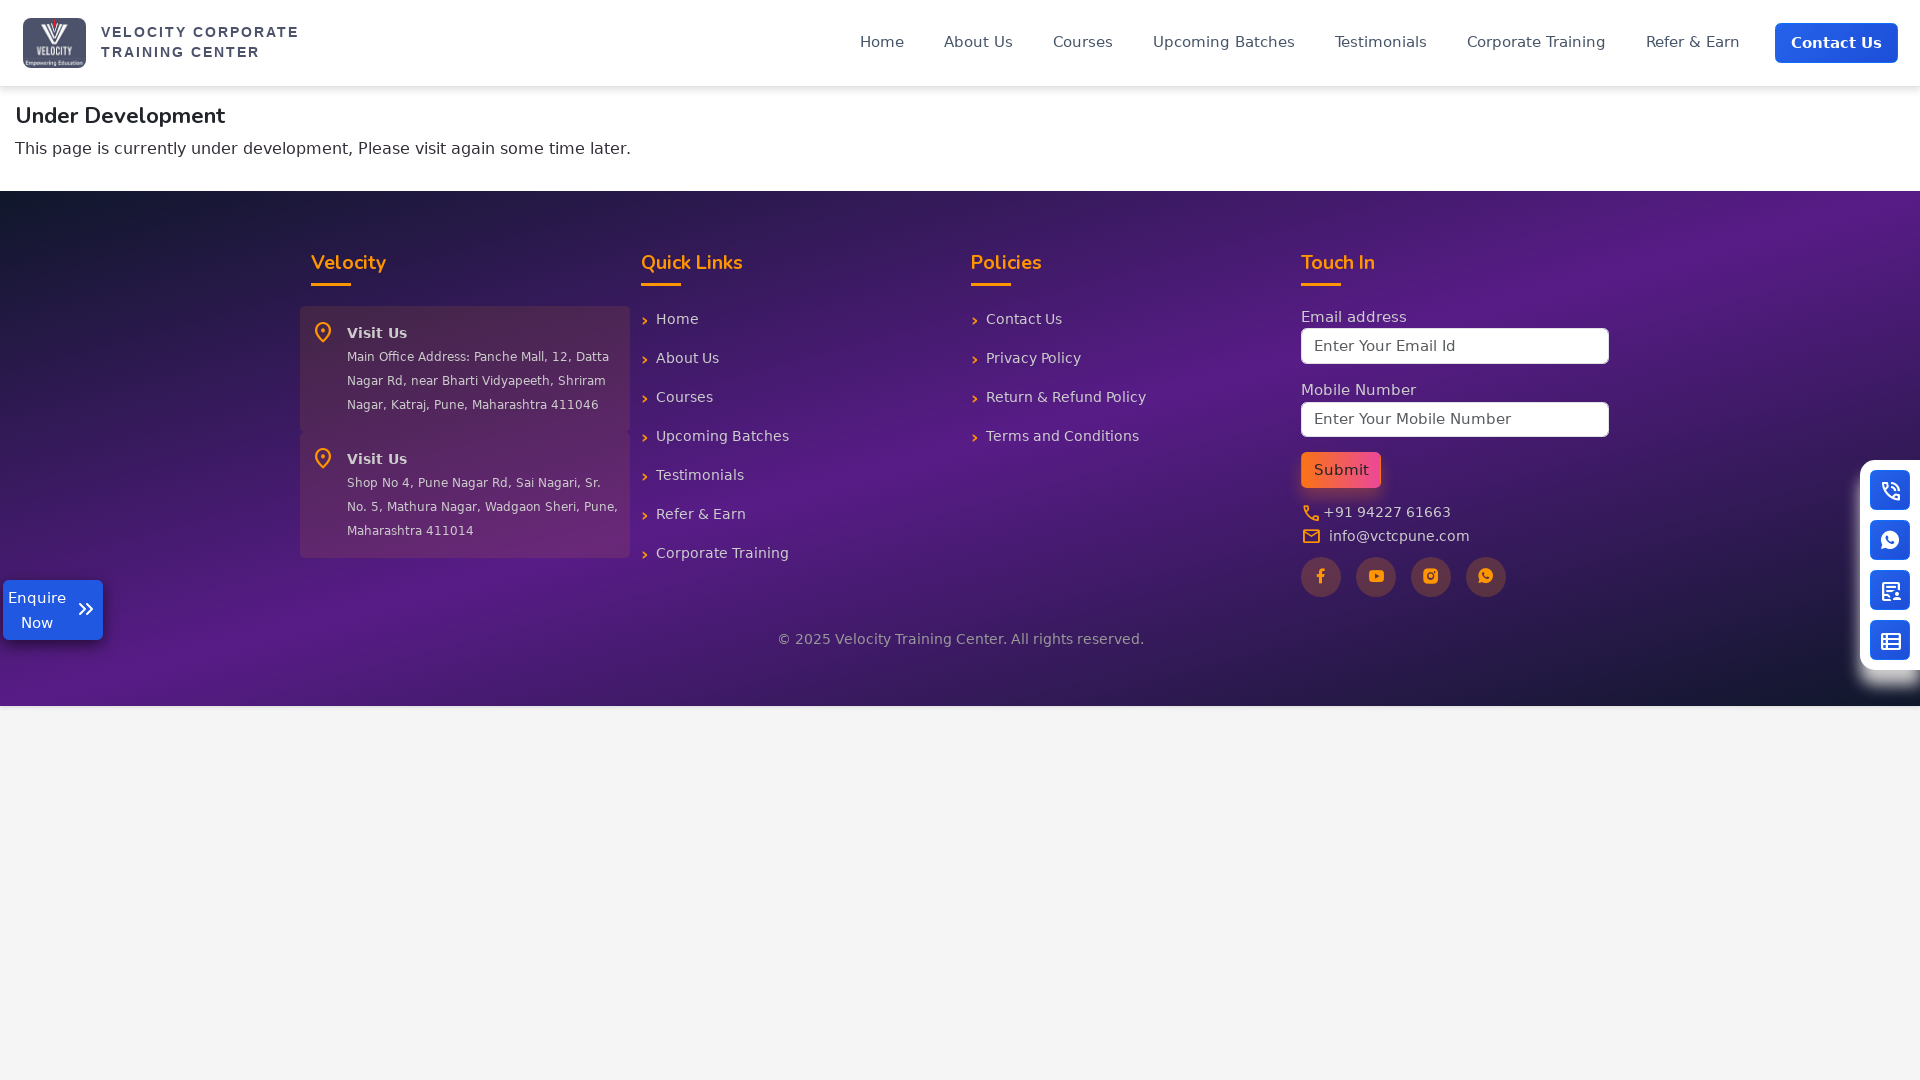

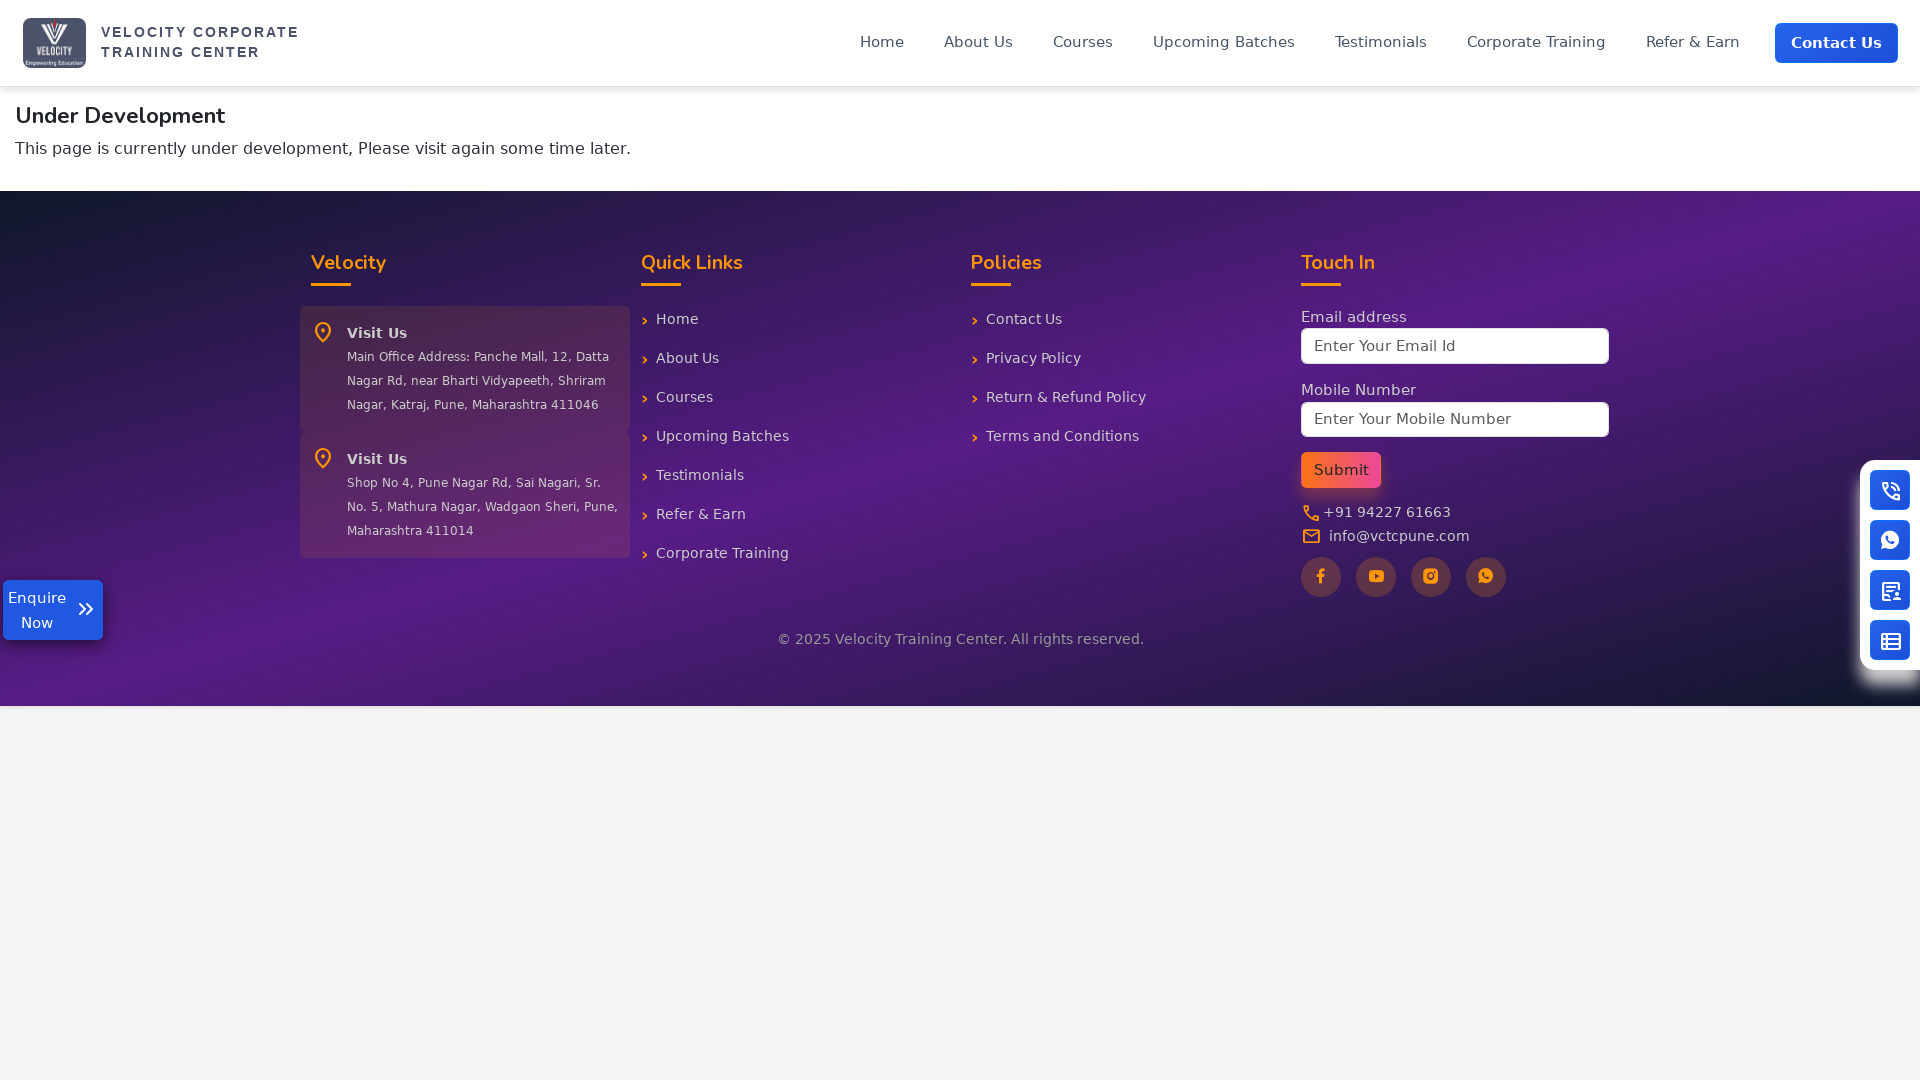